Tests a simple form by locating and clicking the submit button on a GitHub Pages hosted form page

Starting URL: http://suninjuly.github.io/simple_form_find_task.html

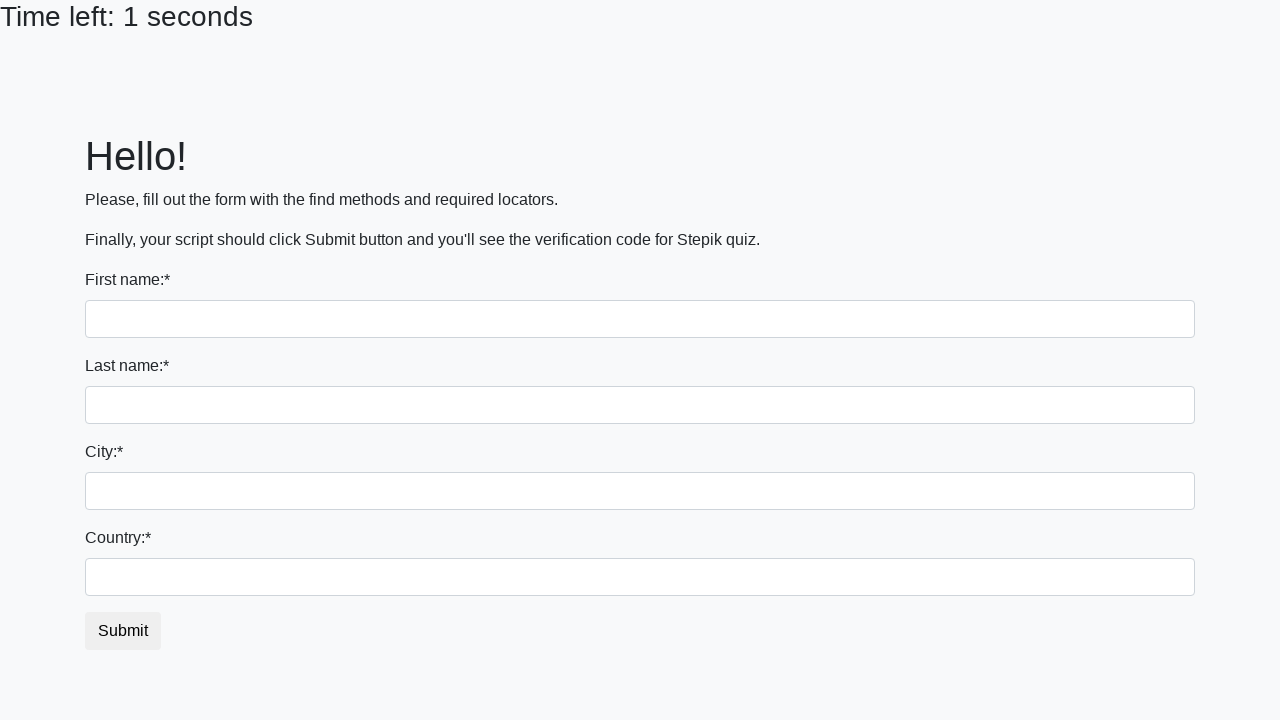

Submit button is visible on the simple form
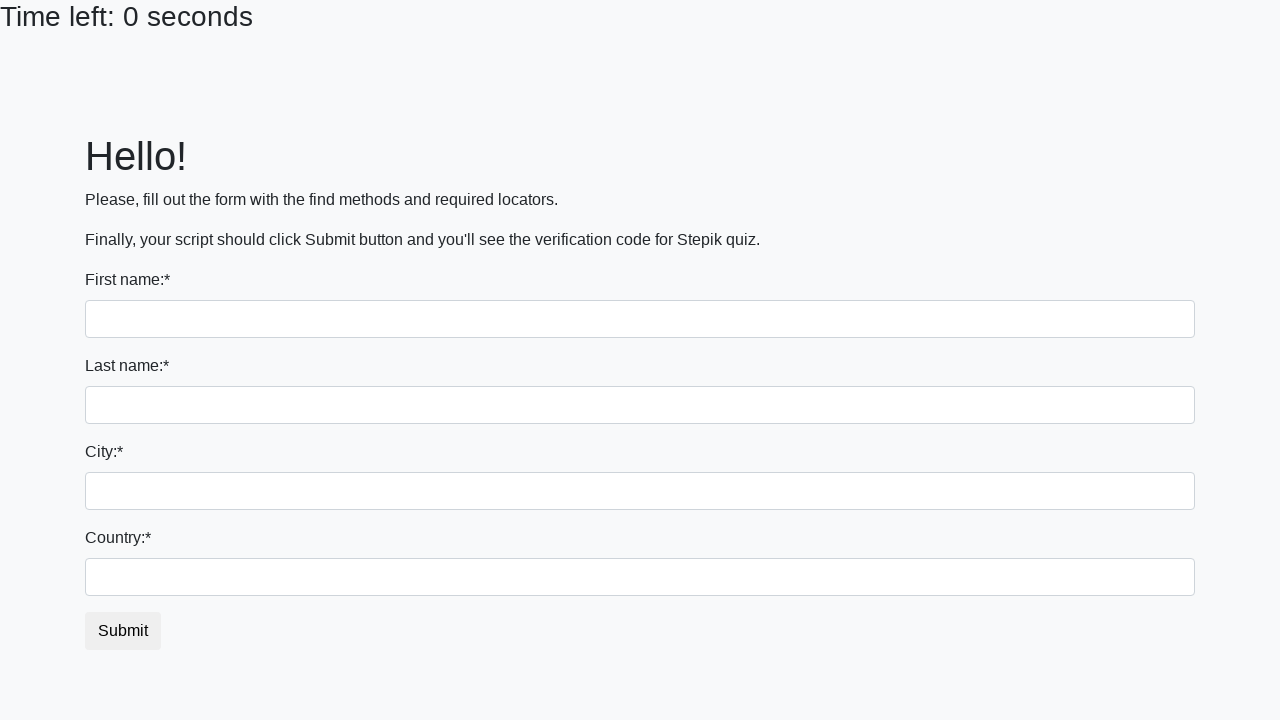

Clicked the submit button to submit the form at (123, 631) on #submit_button
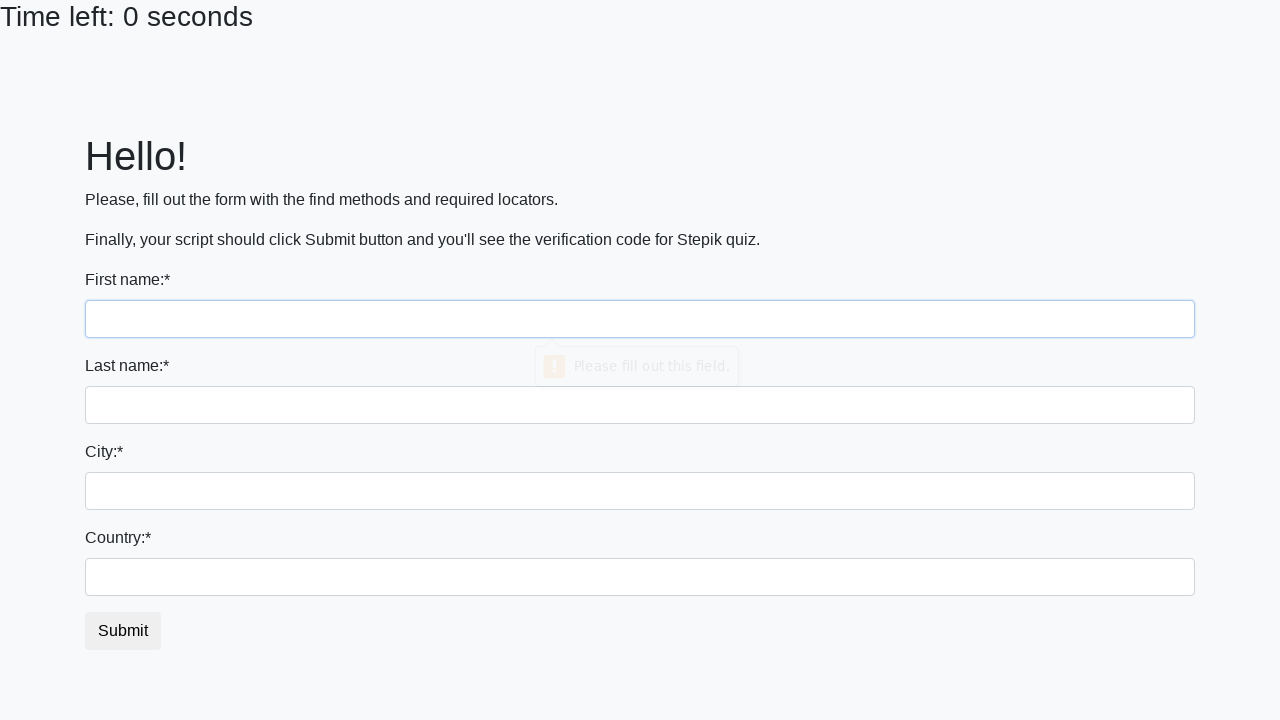

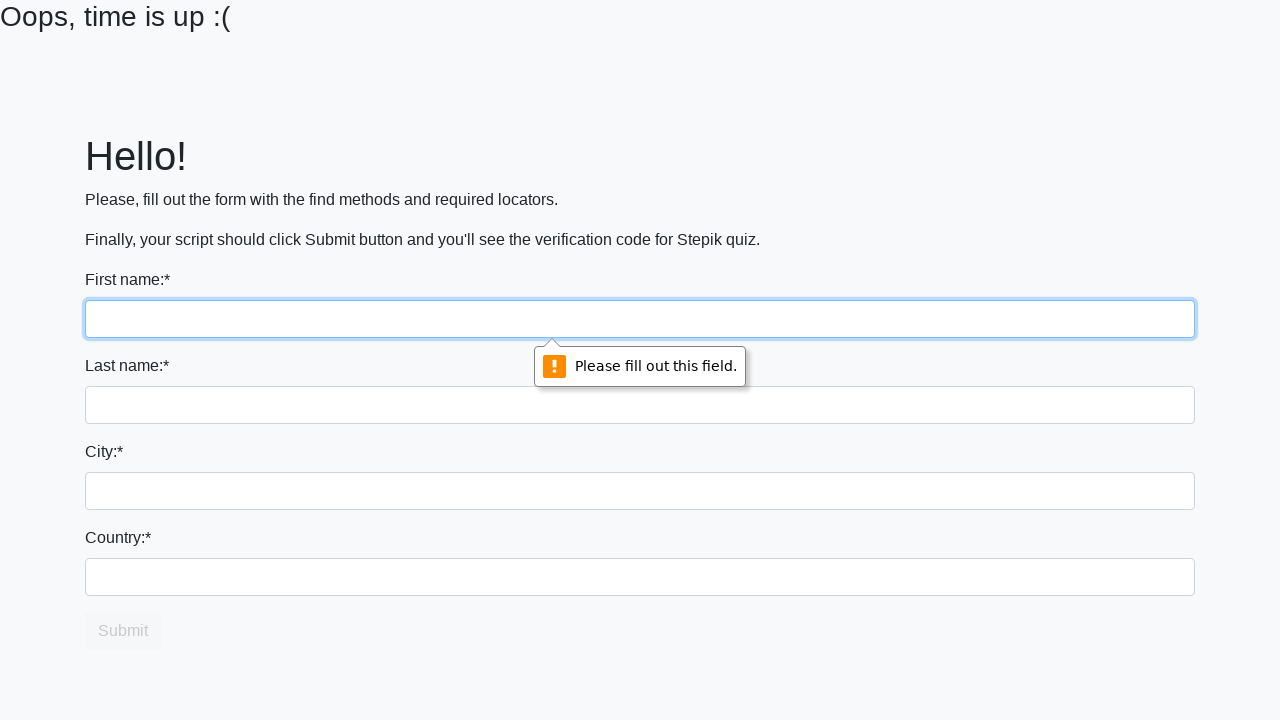